Navigates to a freelance projects listing page, waits for job listings to load, and clicks on the first job to view its details page.

Starting URL: https://mostaql.com/projects

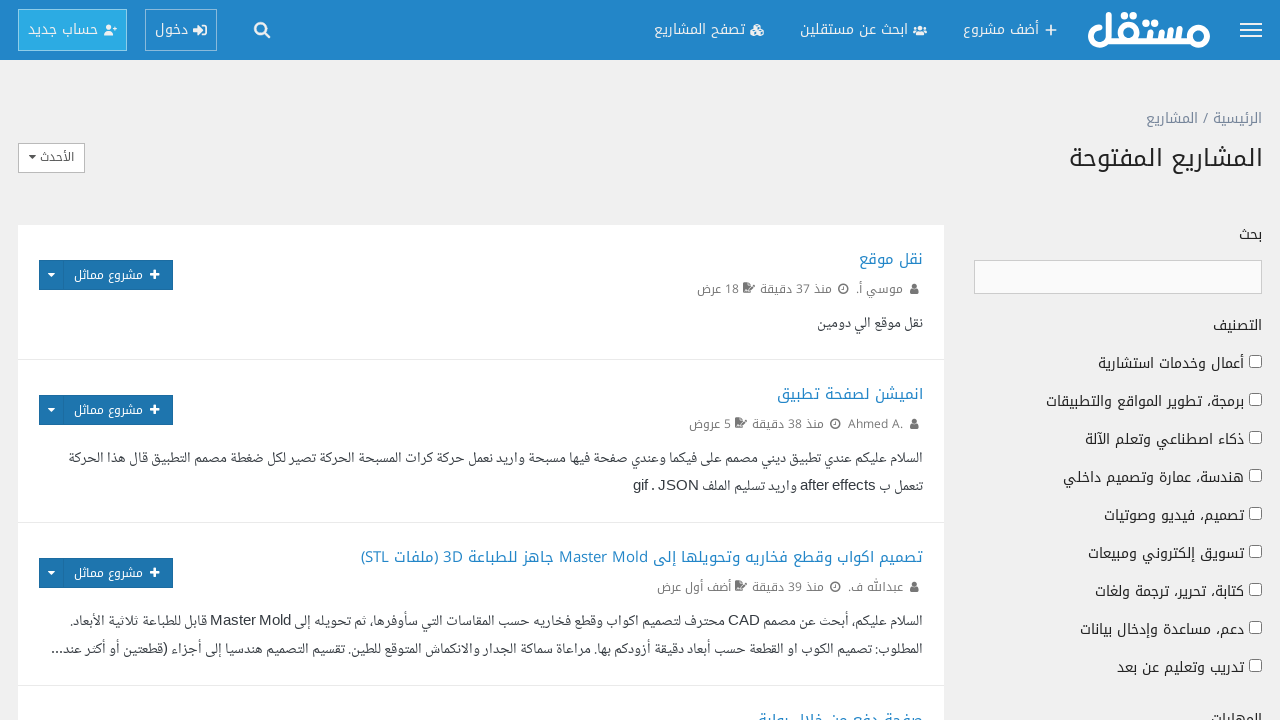

Job listings loaded on the projects page
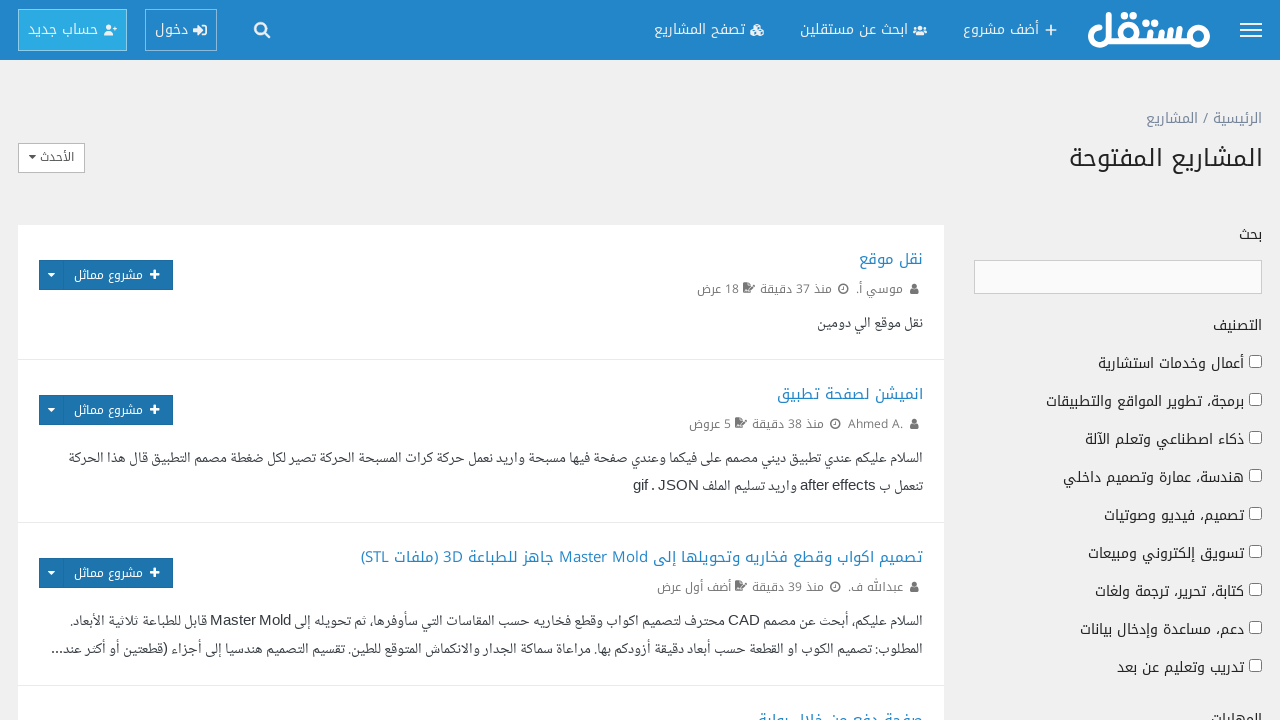

Clicked on the first job listing at (890, 259) on h2.mrg--bt-reset a >> nth=0
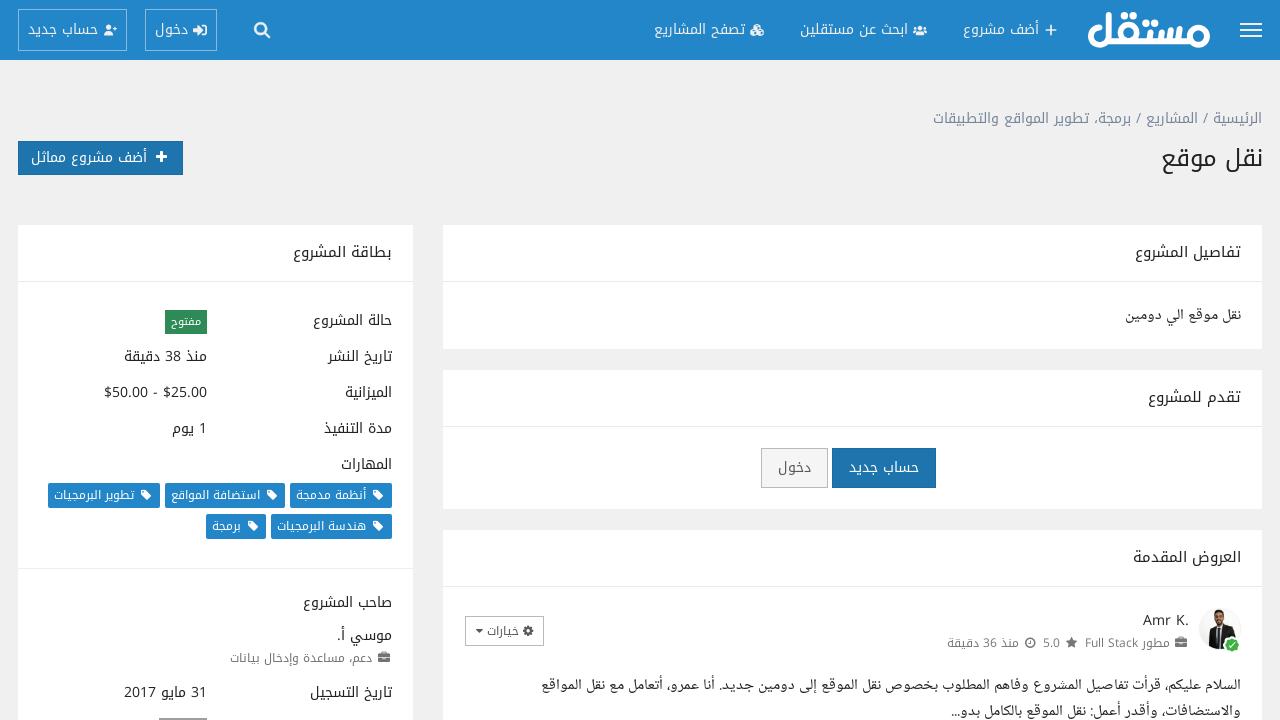

Job details page loaded successfully
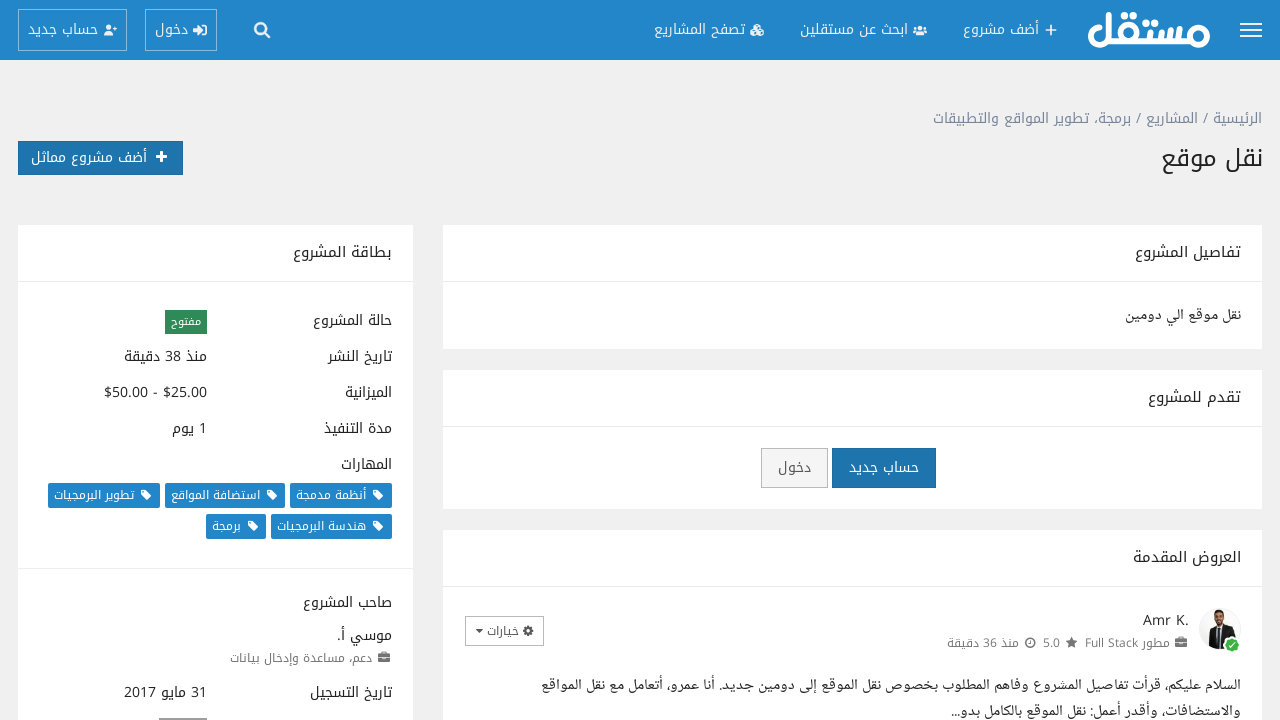

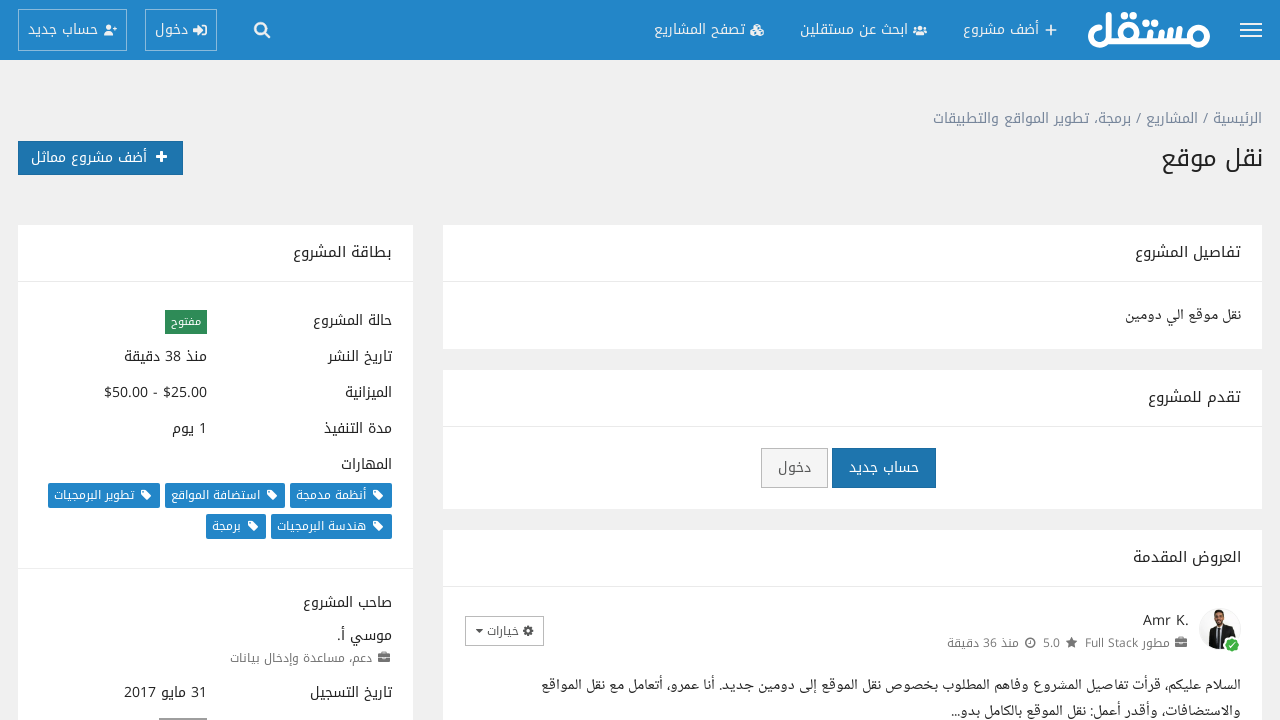